Navigates to a demo site, clicks on the Checkboxes link, and toggles all checkboxes on the page

Starting URL: http://the-internet.herokuapp.com/

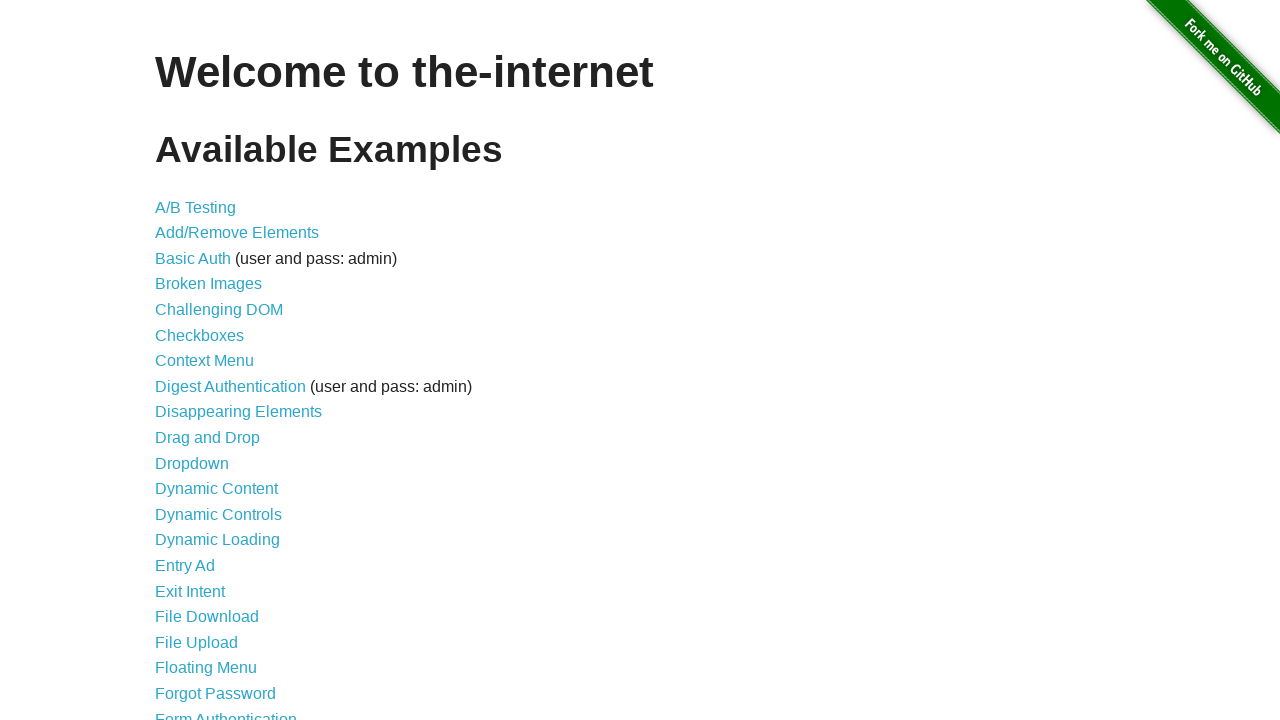

Clicked on the Checkboxes link at (200, 335) on xpath=//a[contains(text(),'Checkboxes')]
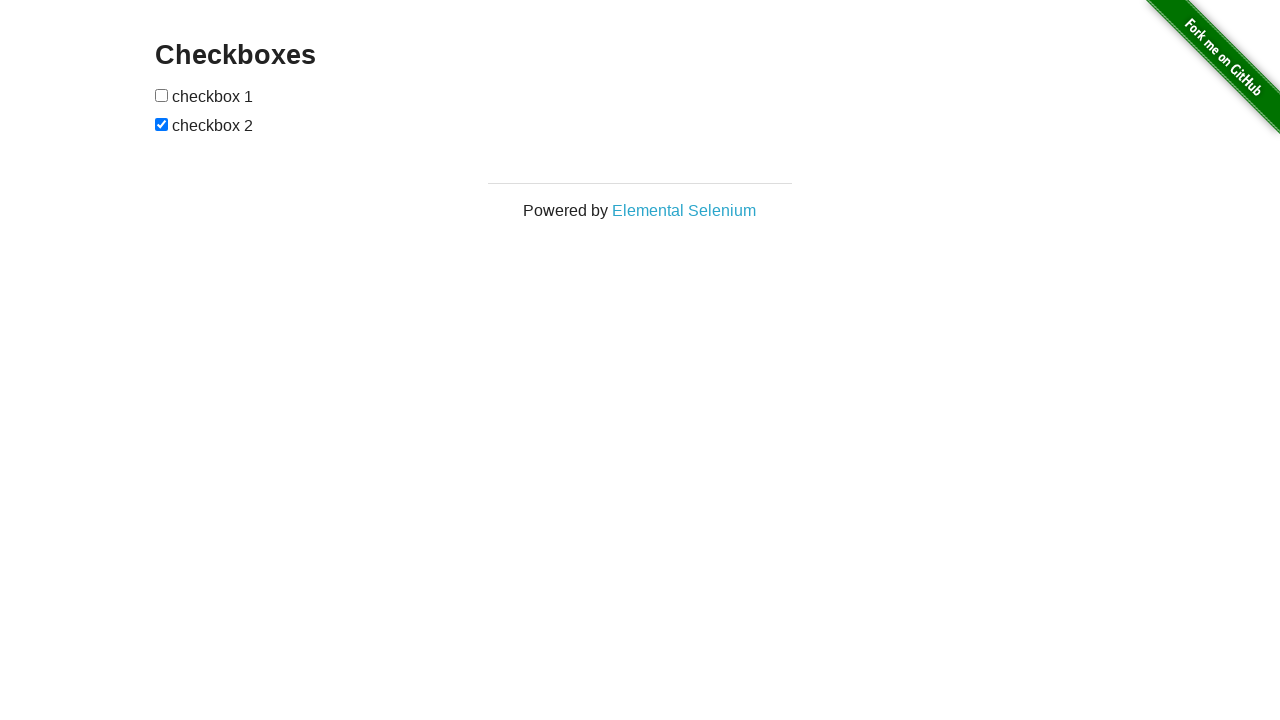

Located all checkboxes on the page
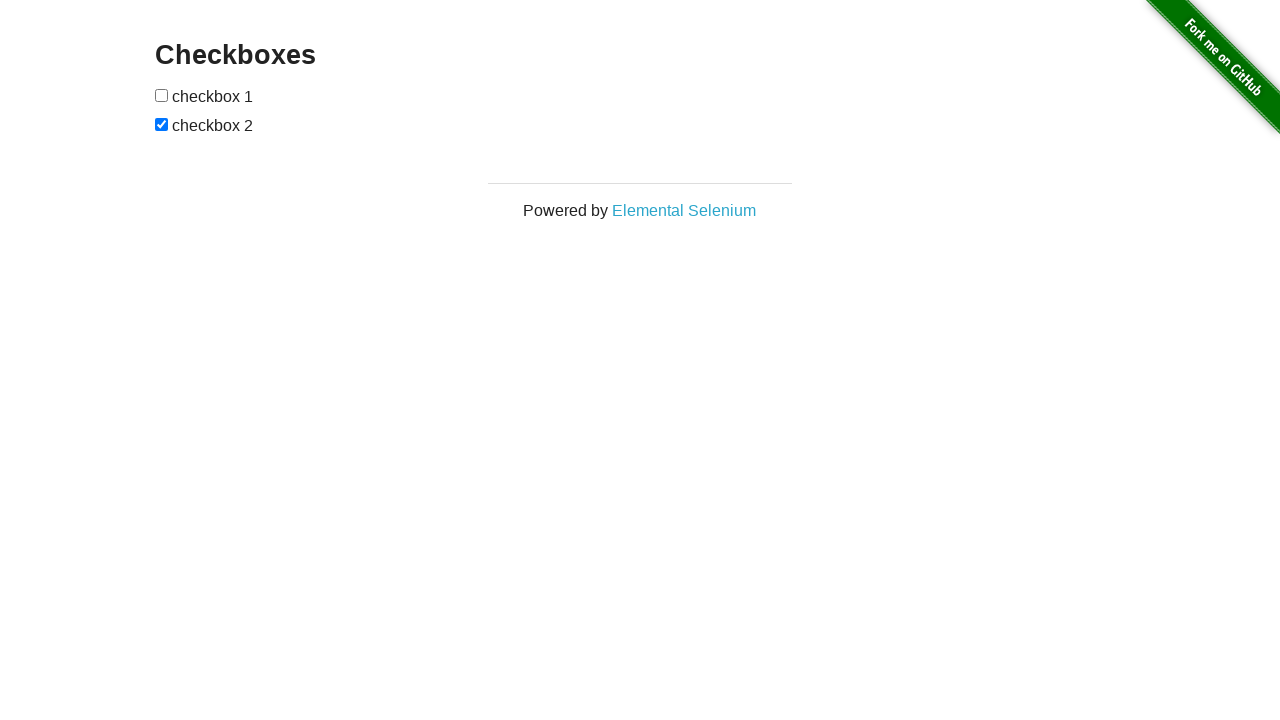

Found 2 checkboxes
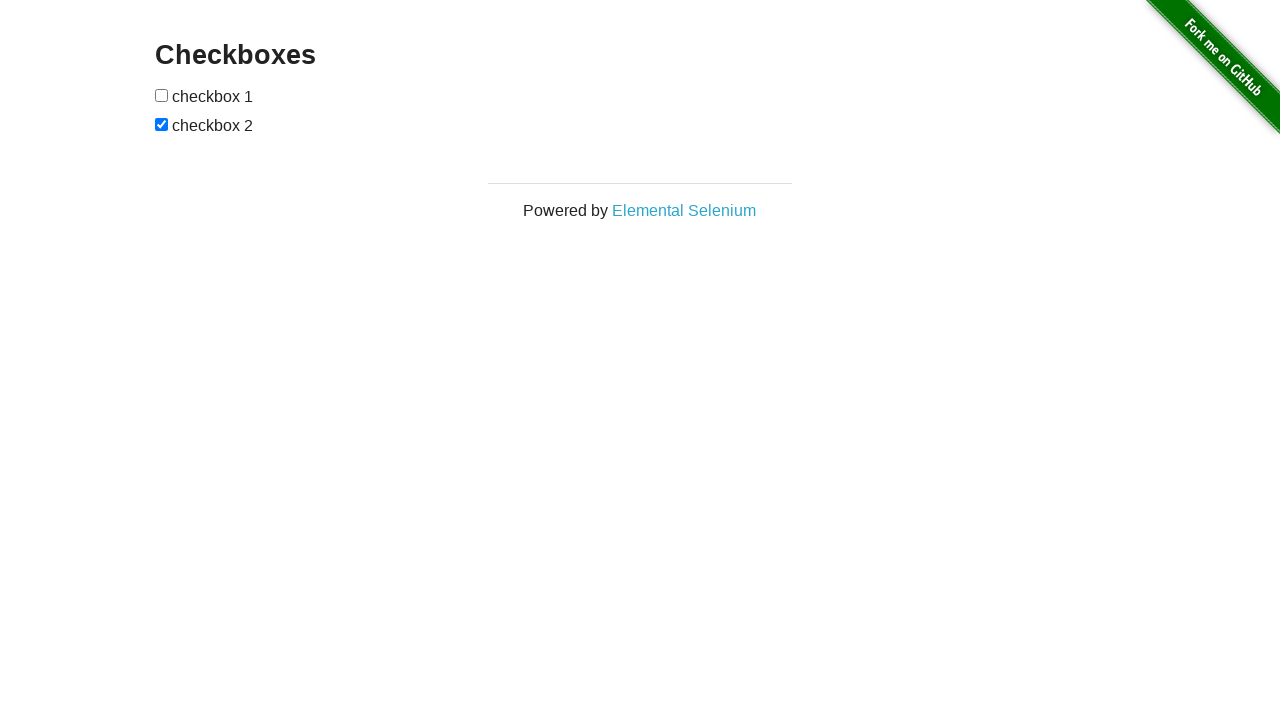

Toggled checkbox 1 of 2 at (162, 95) on xpath=//input[contains(@type,'checkbox')] >> nth=0
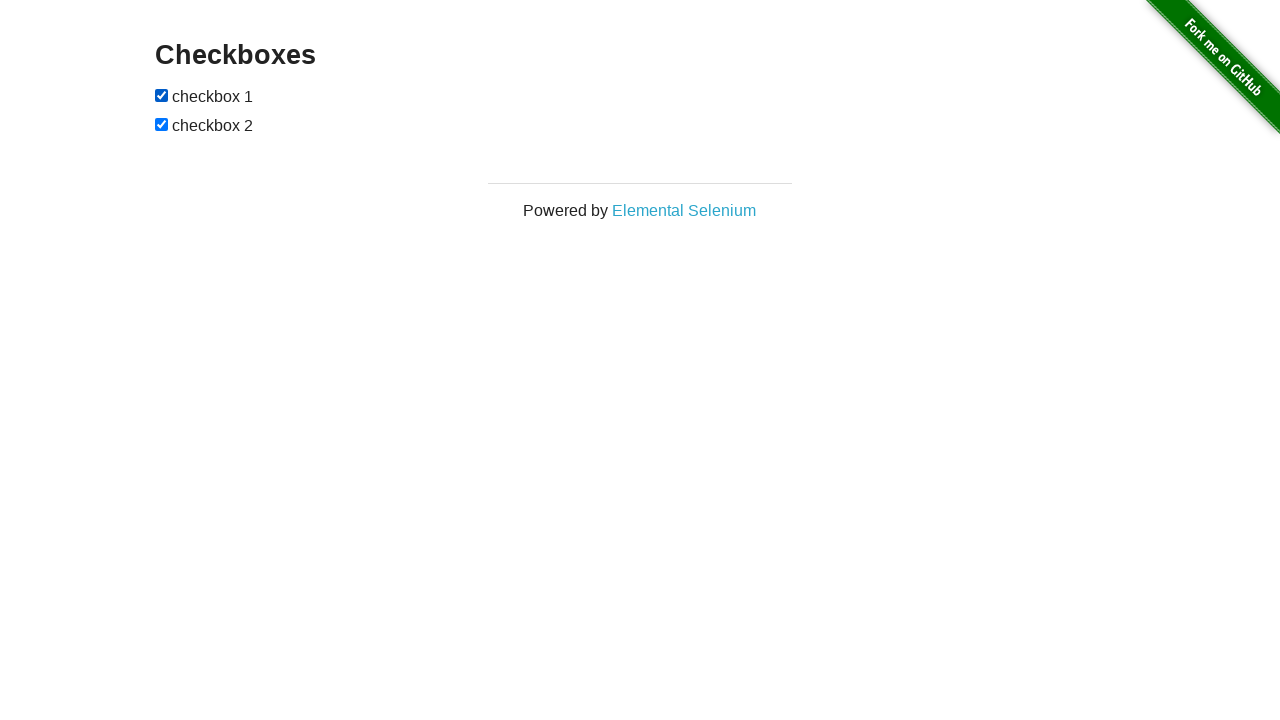

Toggled checkbox 2 of 2 at (162, 124) on xpath=//input[contains(@type,'checkbox')] >> nth=1
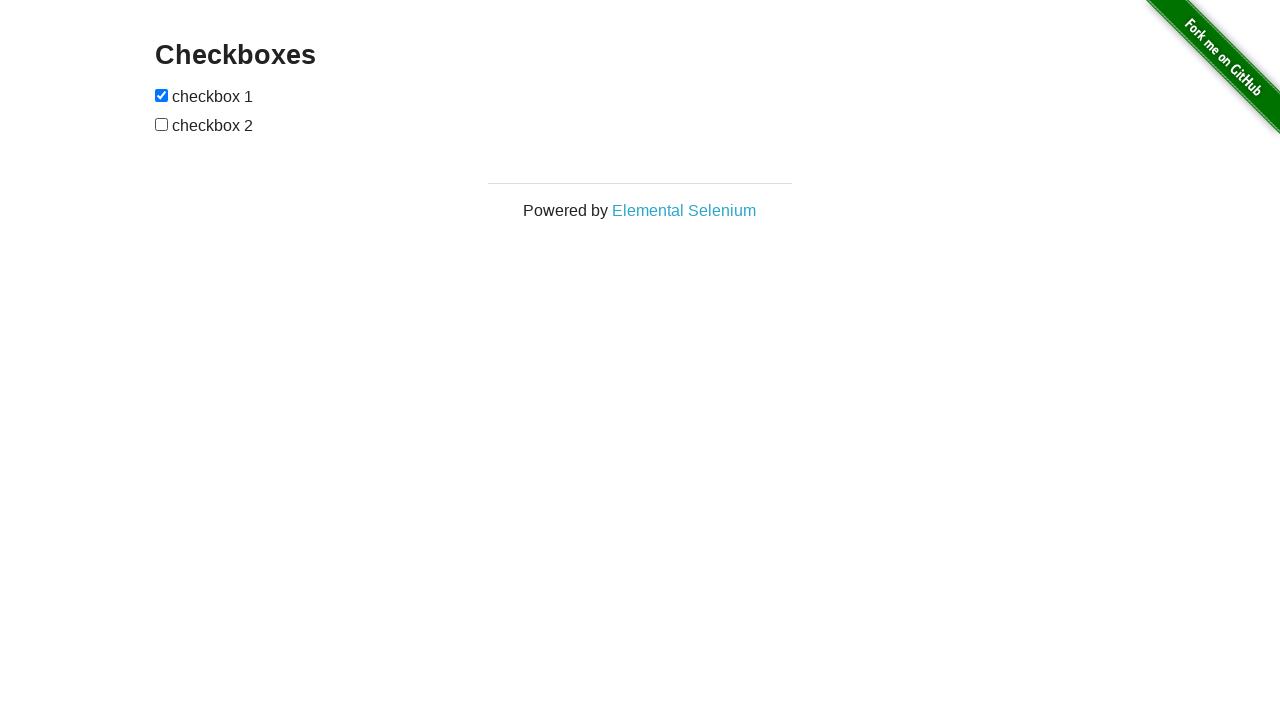

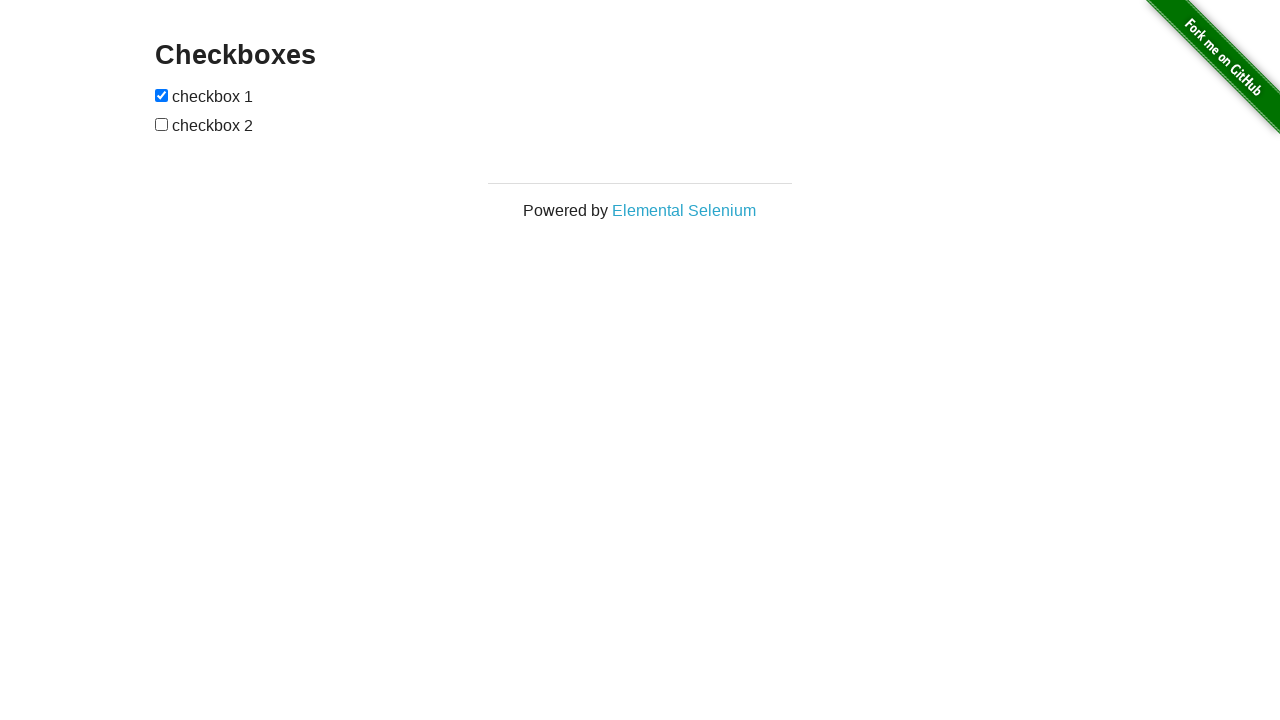